Navigates to a dynamic table page and clicks on a button after waiting for it to be clickable

Starting URL: https://practice.expandtesting.com/dynamic-table

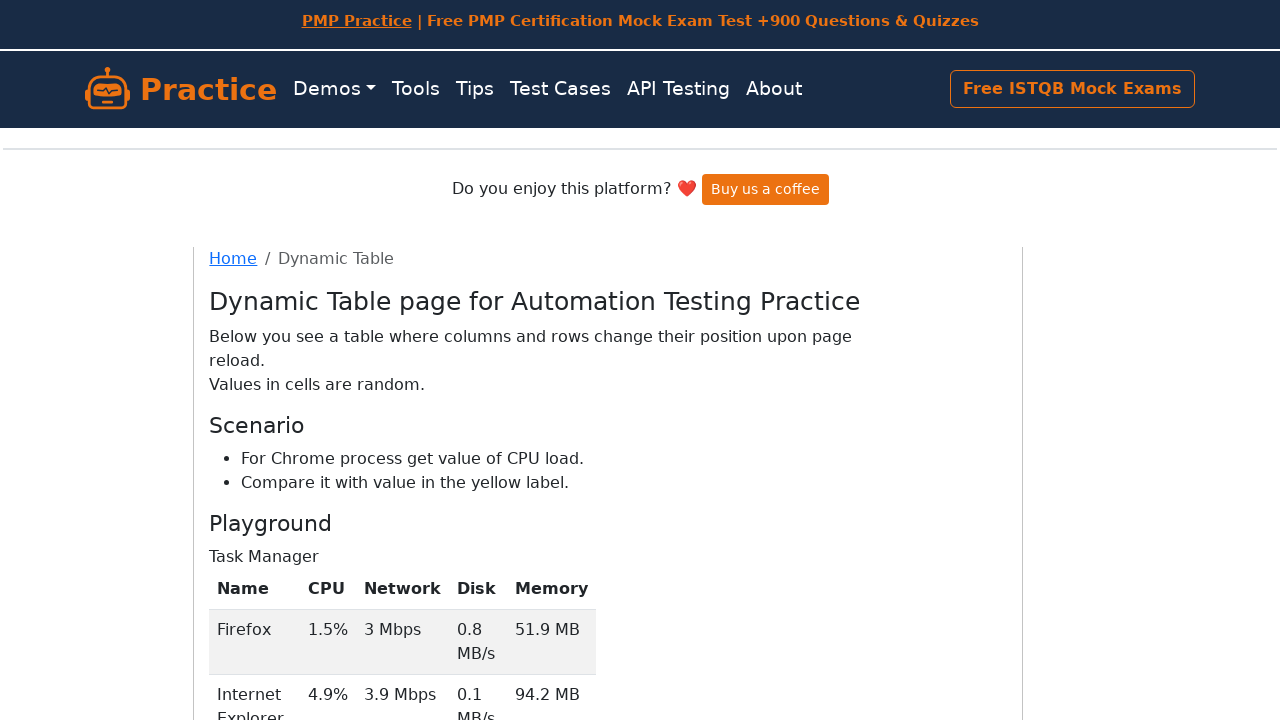

Navigated to dynamic table page
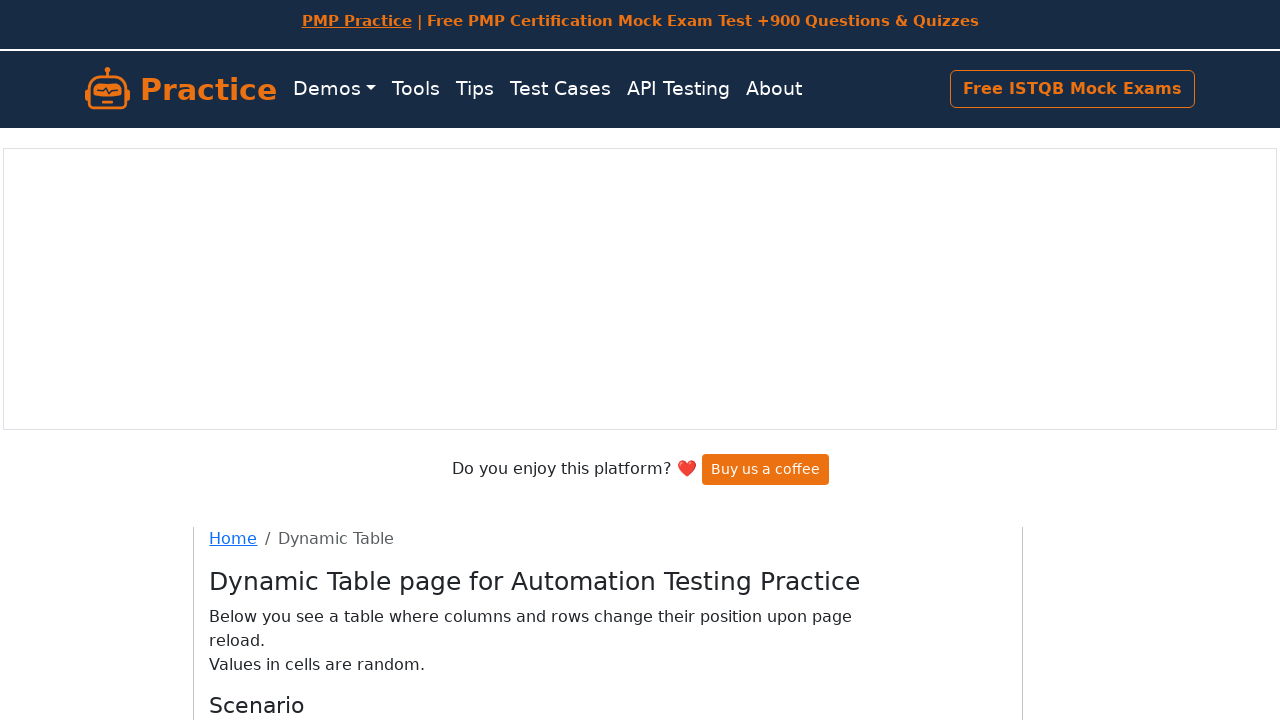

Button became visible and clickable
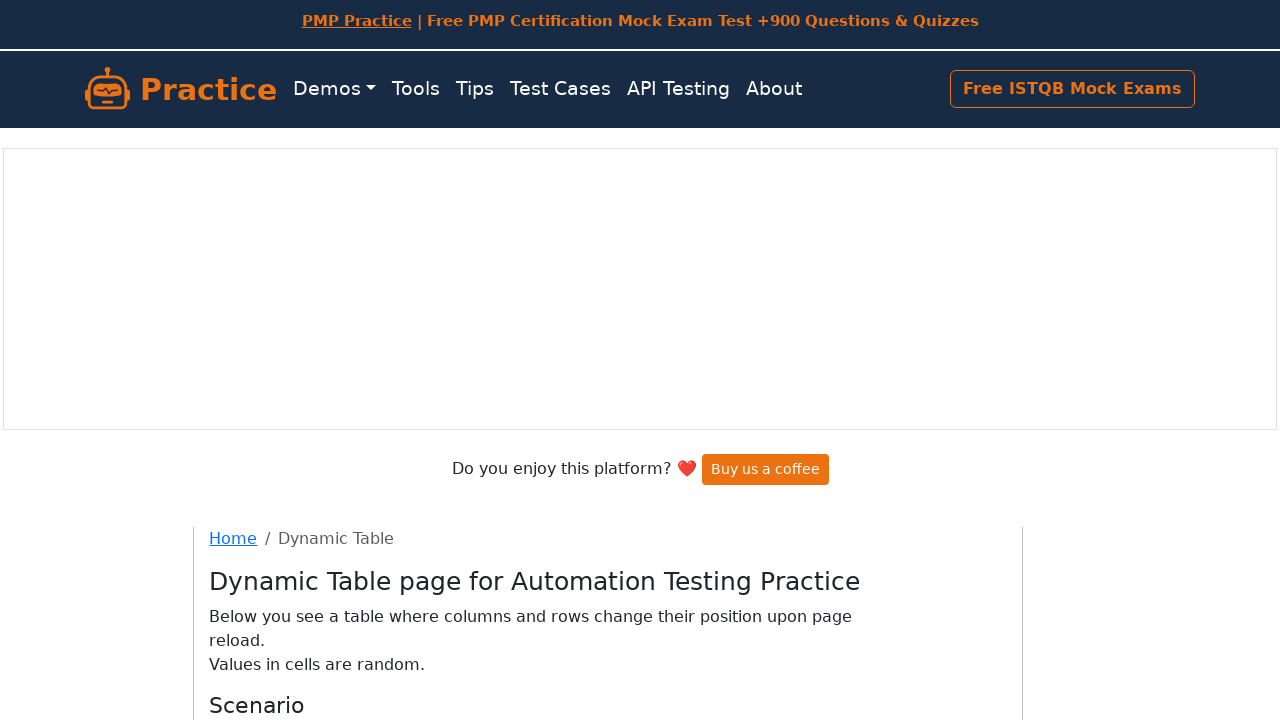

Clicked the button on dynamic table at (1072, 89) on xpath=//a[@class='btn btn-sut d-lg-inline-block my-2 my-md-0 ms-md-3']
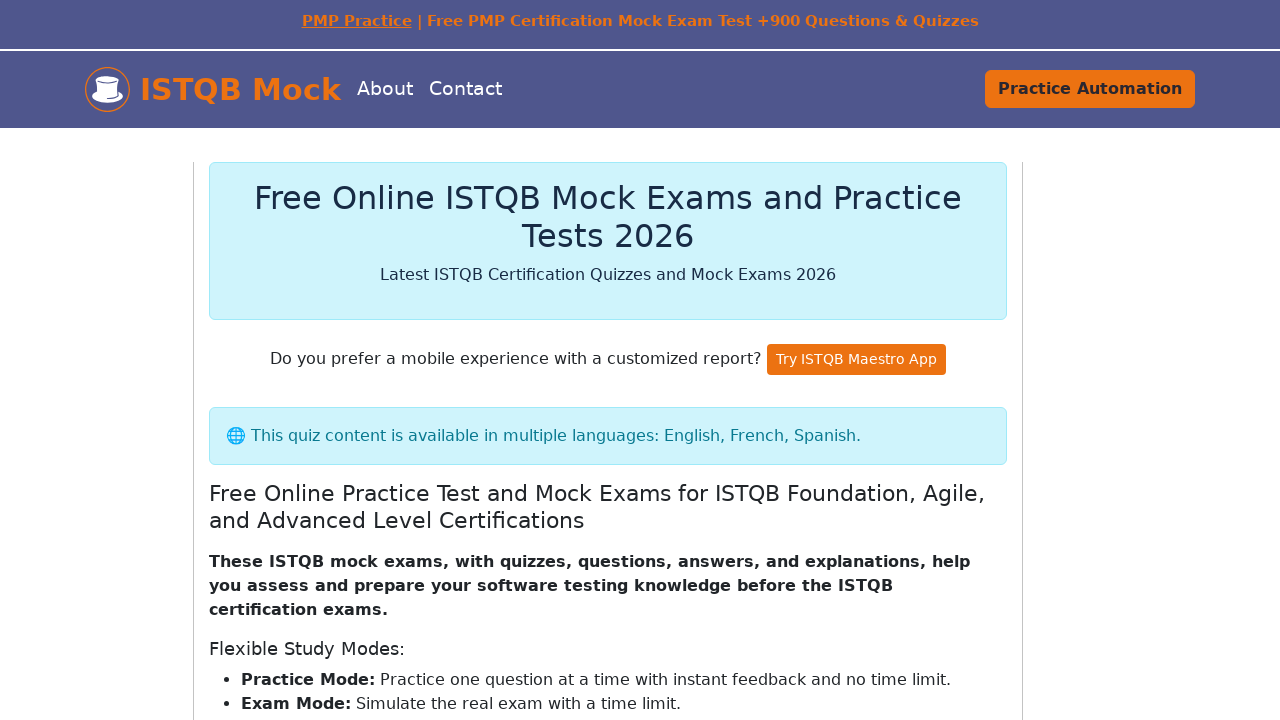

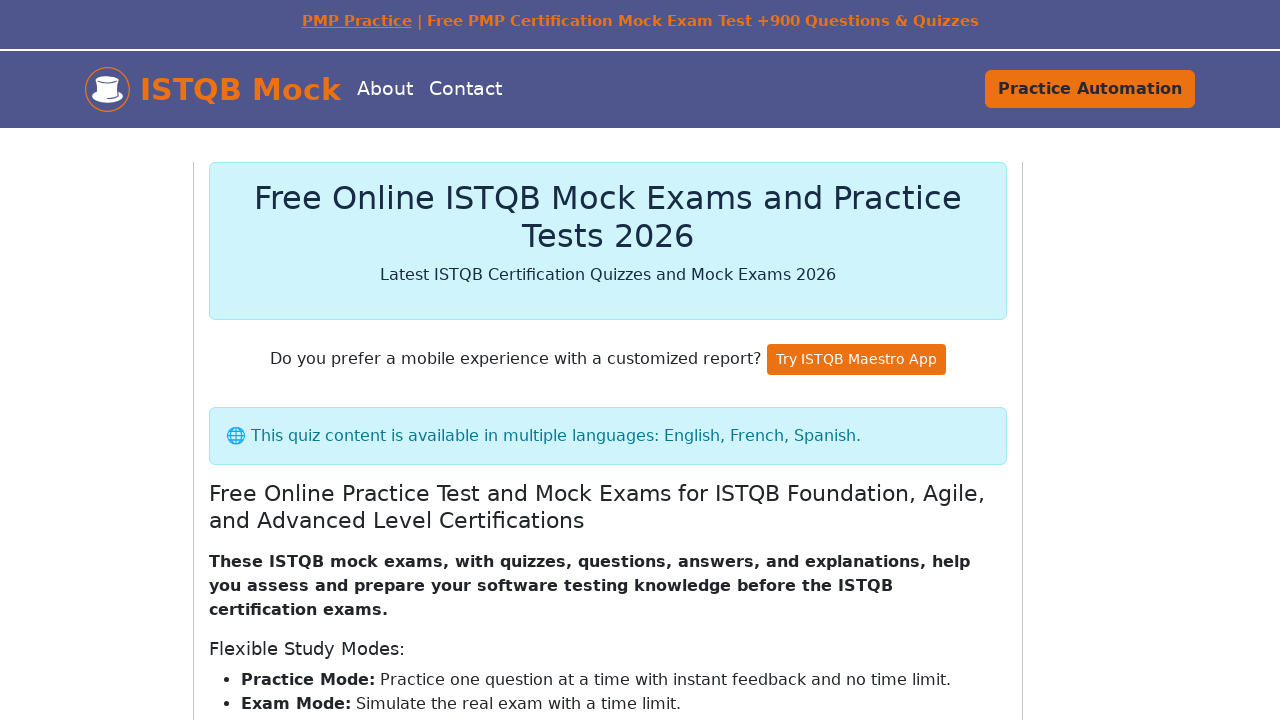